Tests the USPS search functionality by entering "stamps" in the search box and verifying the search results page displays the correct heading

Starting URL: https://www.usps.com/

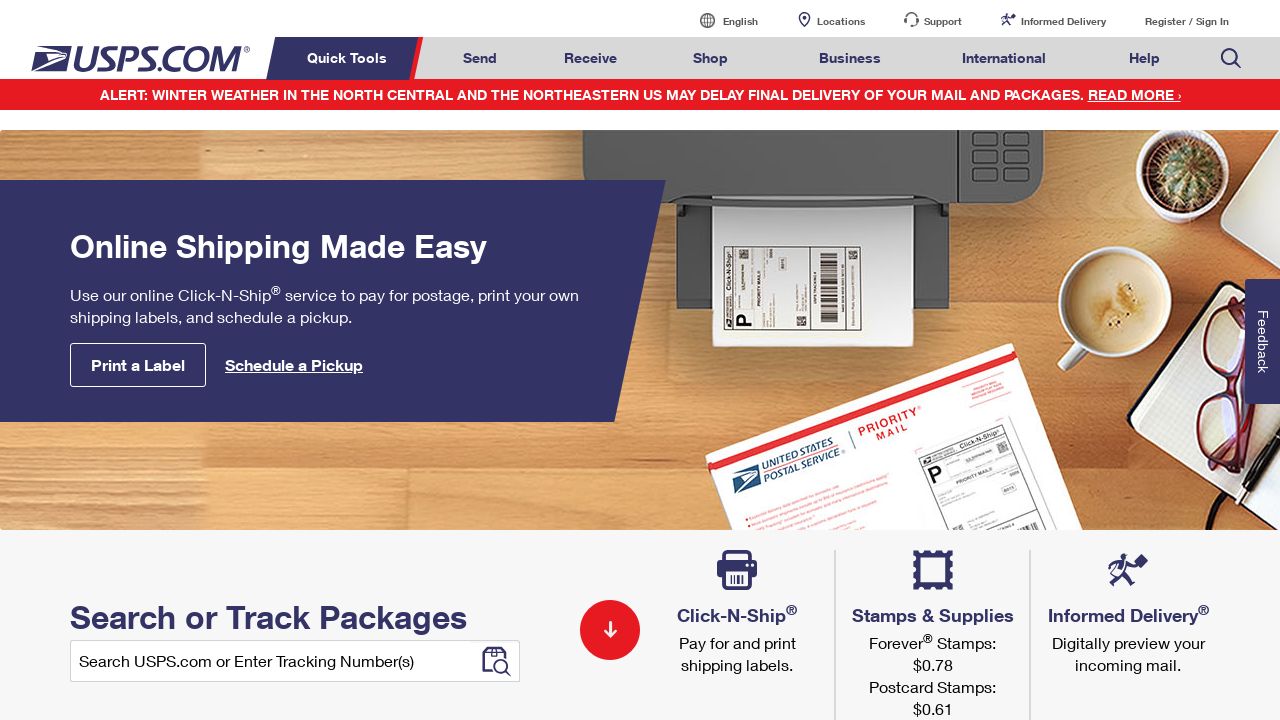

Filled search box with 'stamps' on input#home-input
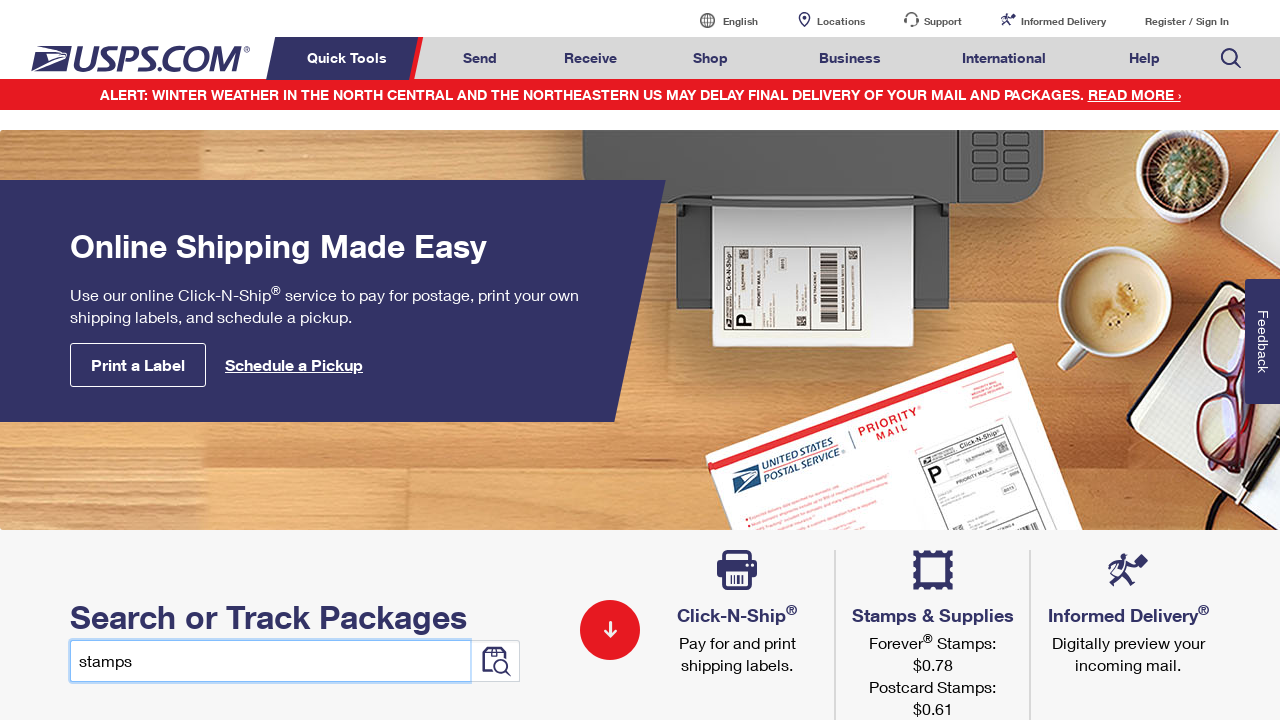

Pressed Enter to submit search query on input#home-input
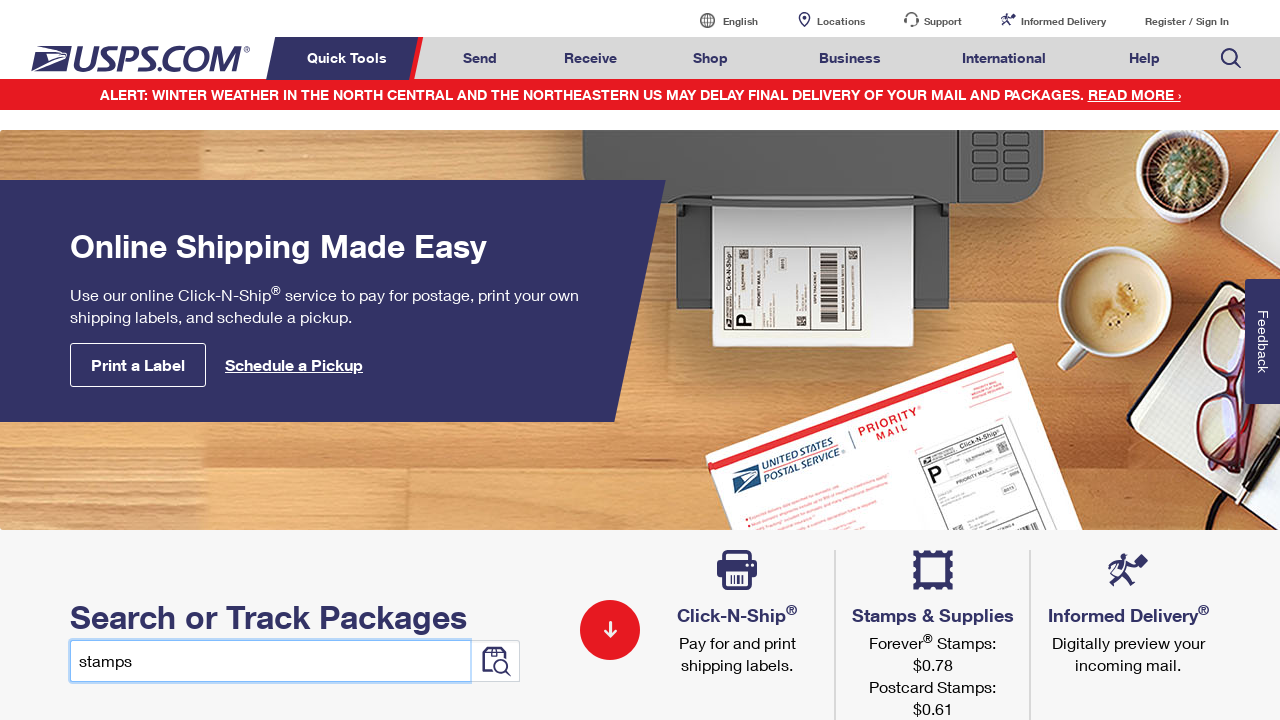

Search results loaded with recommended results heading
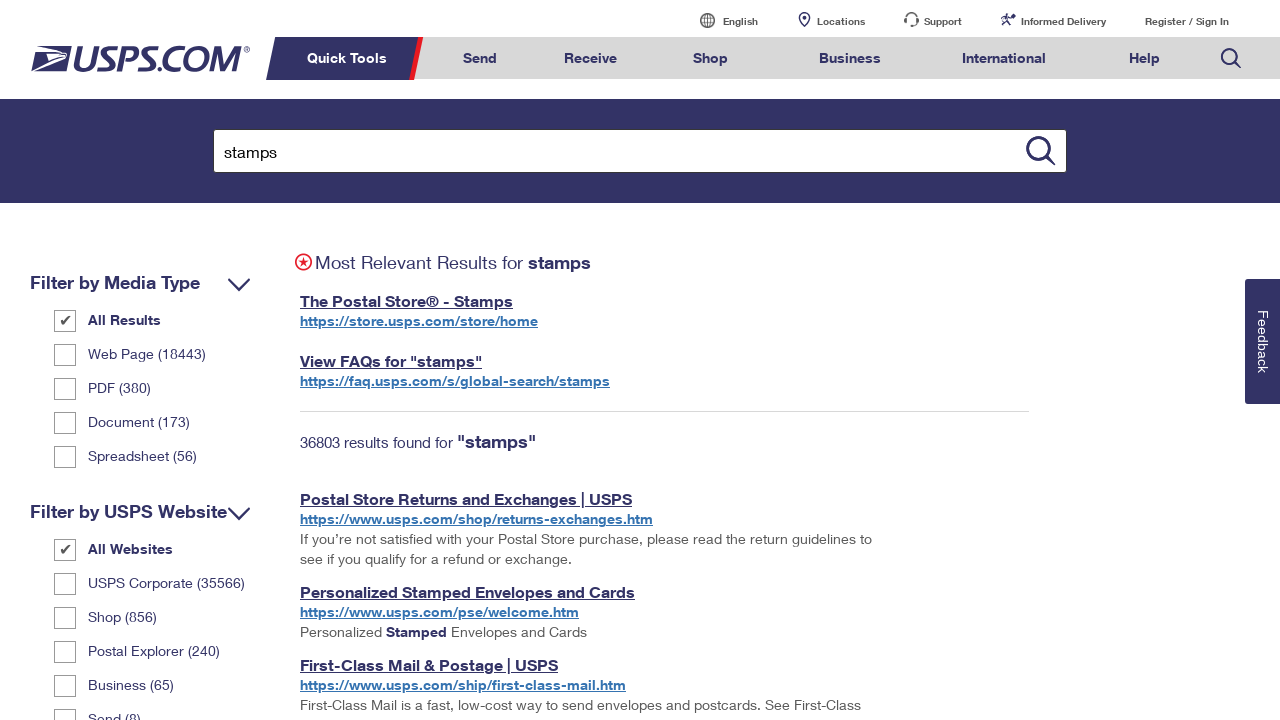

Retrieved search results heading text
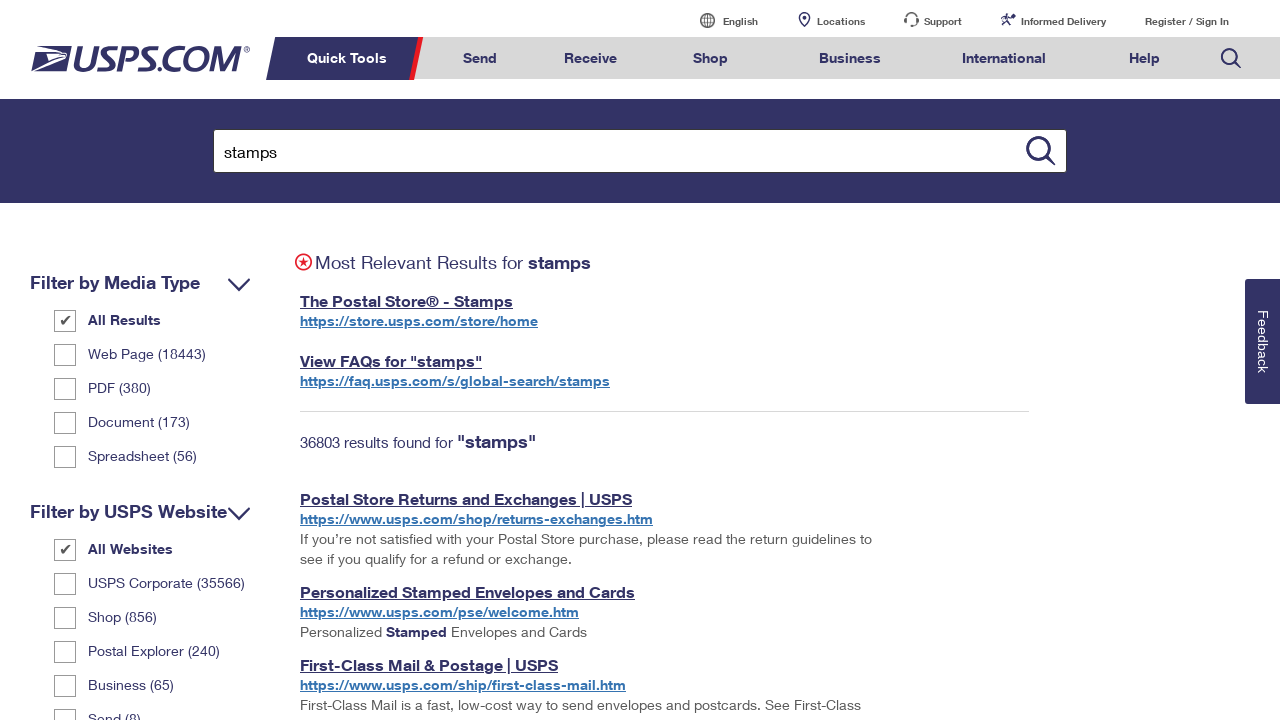

Verified search results heading displays 'Most Relevant Results for stamps'
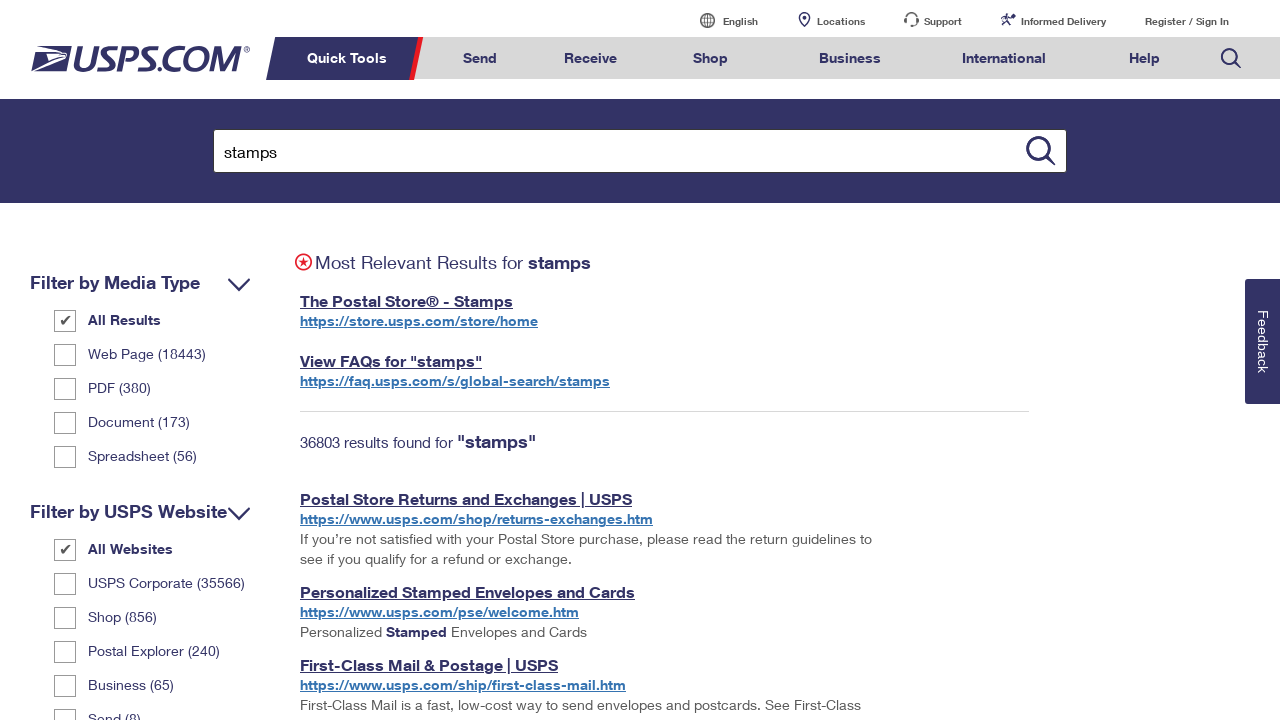

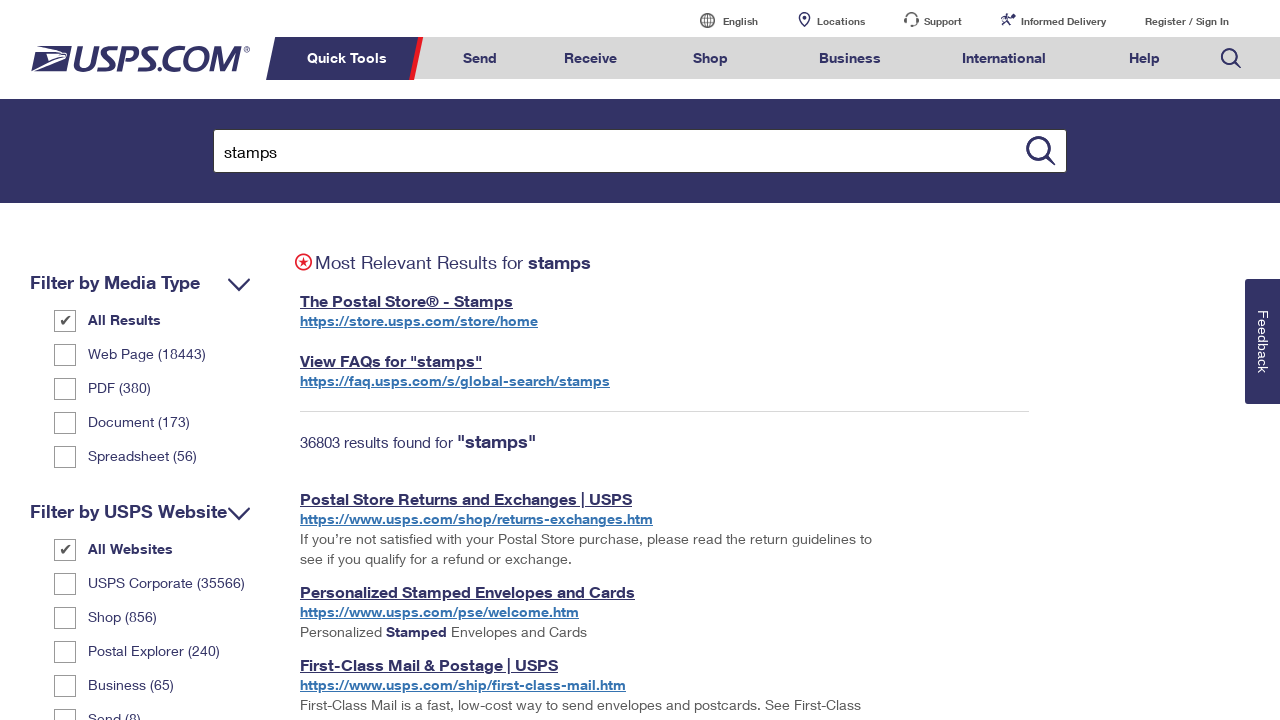